Tests right-click context menu functionality by performing a right-click on an element, then selecting the "Copy" option from the context menu that appears

Starting URL: http://swisnl.github.io/jQuery-contextMenu/demo.html

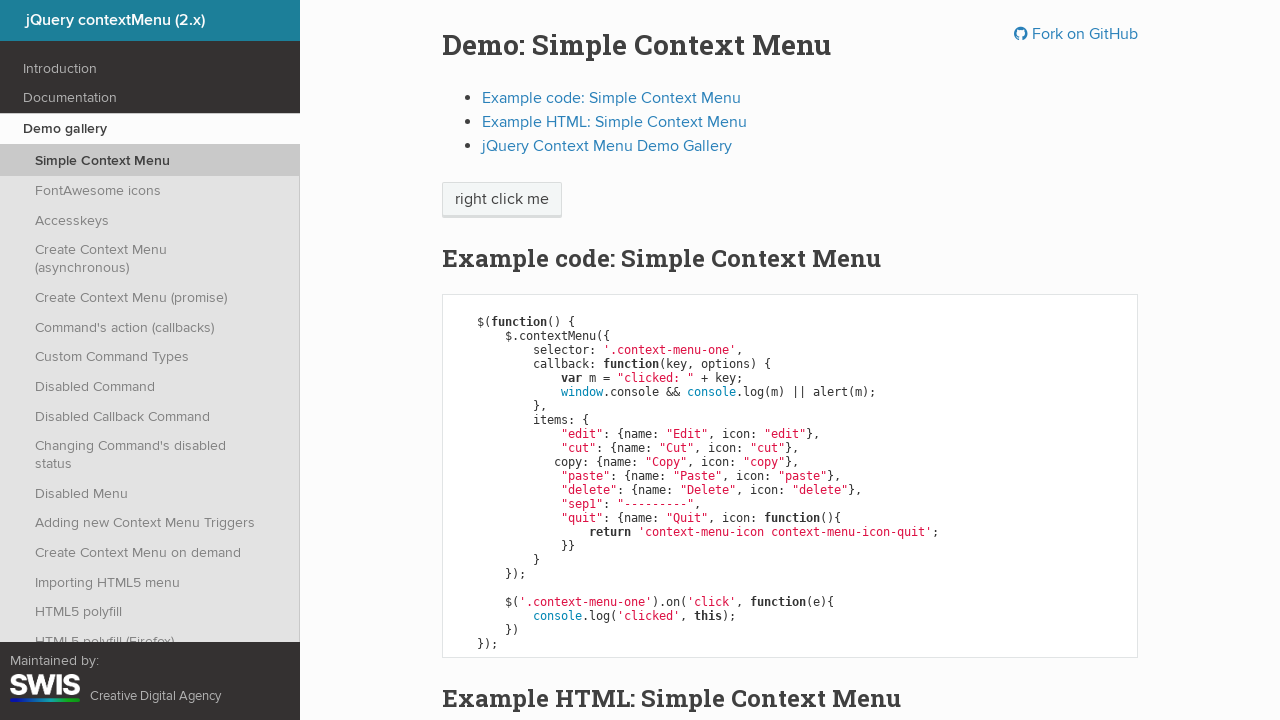

Right-clicked on context menu trigger element at (502, 200) on span.context-menu-one
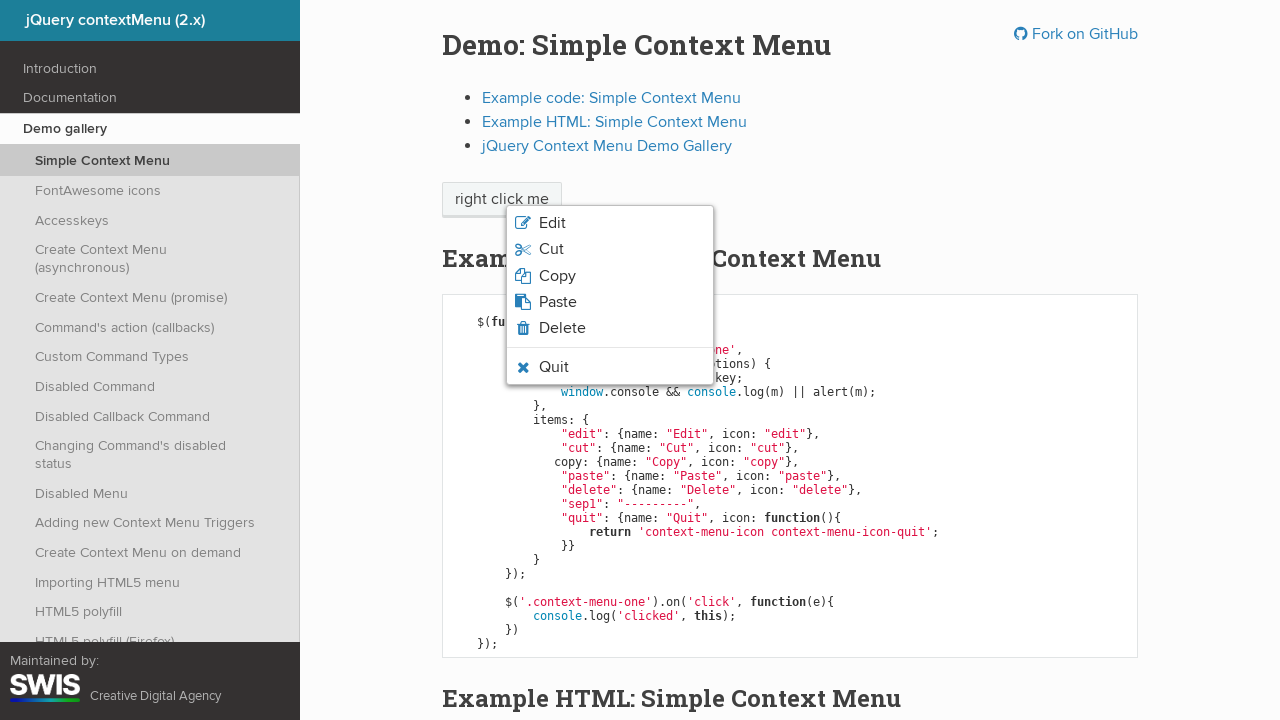

Context menu appeared
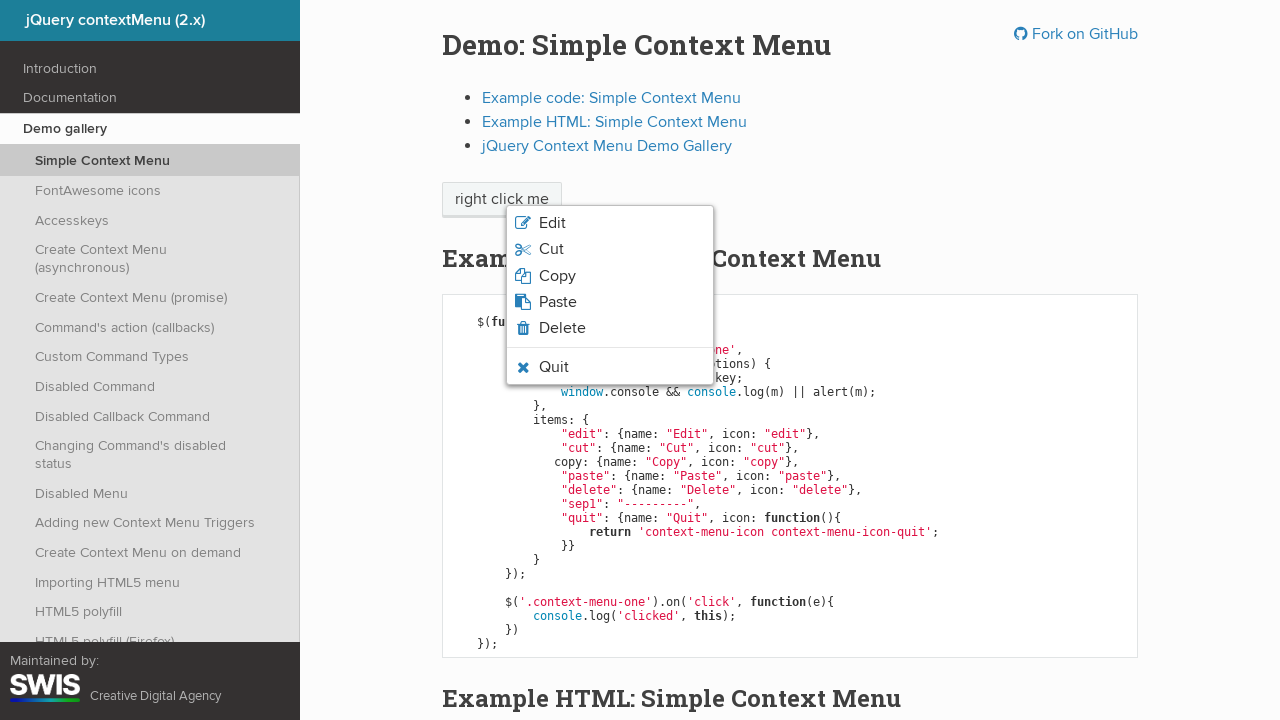

Clicked Copy option from context menu at (557, 276) on ul.context-menu-list li.context-menu-icon span:text('Copy')
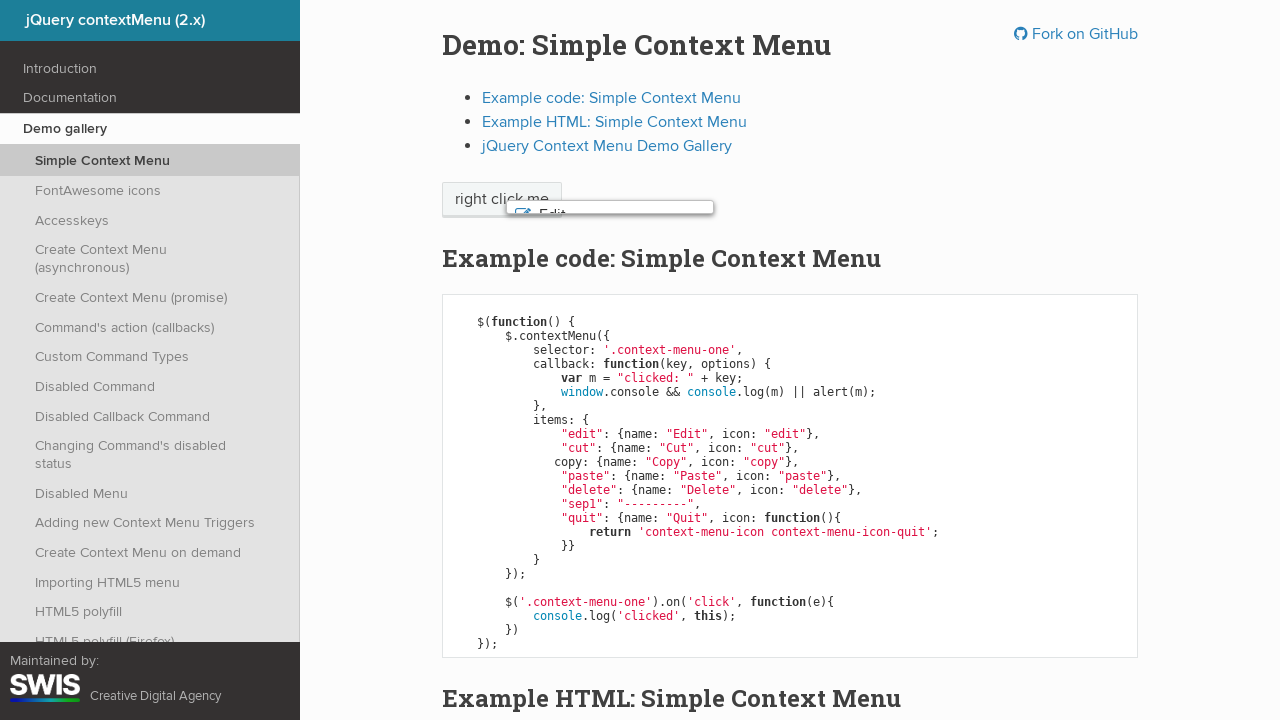

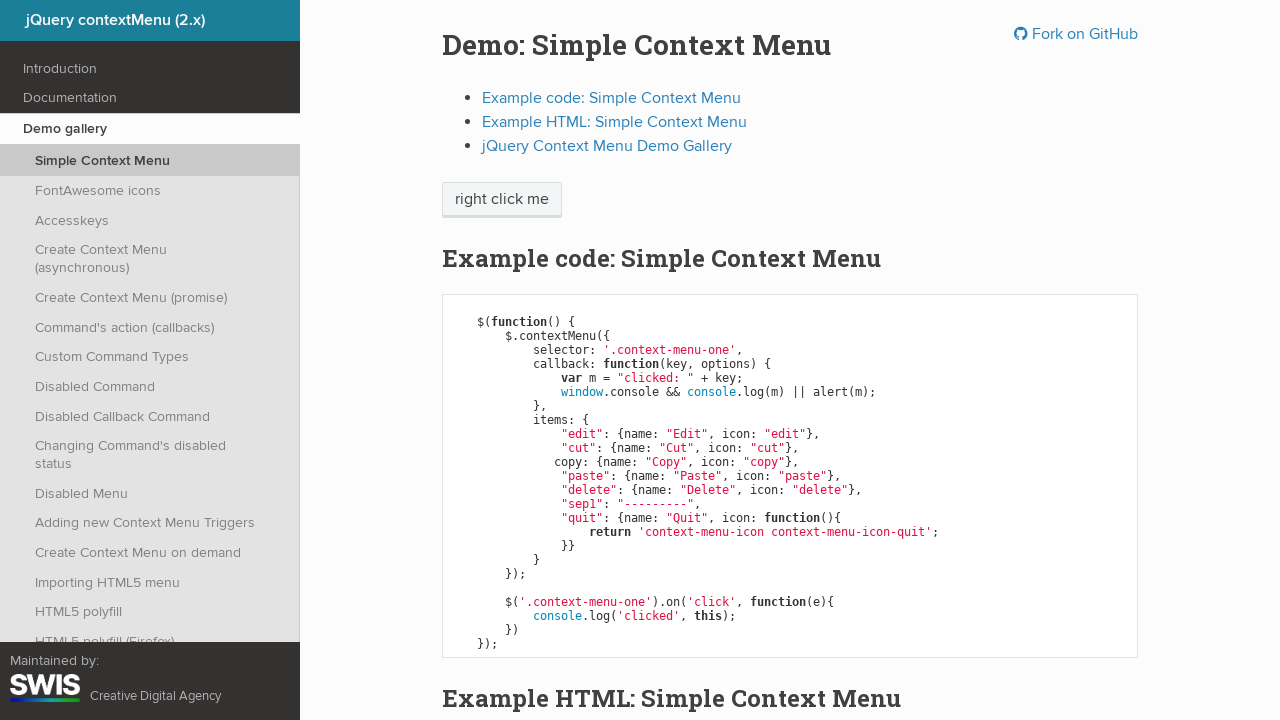